Tests the Saucedemo login page UI by validating CSS properties of elements, checking element visibility and positions, and attempting a partial login to trigger error message validation

Starting URL: https://www.saucedemo.com

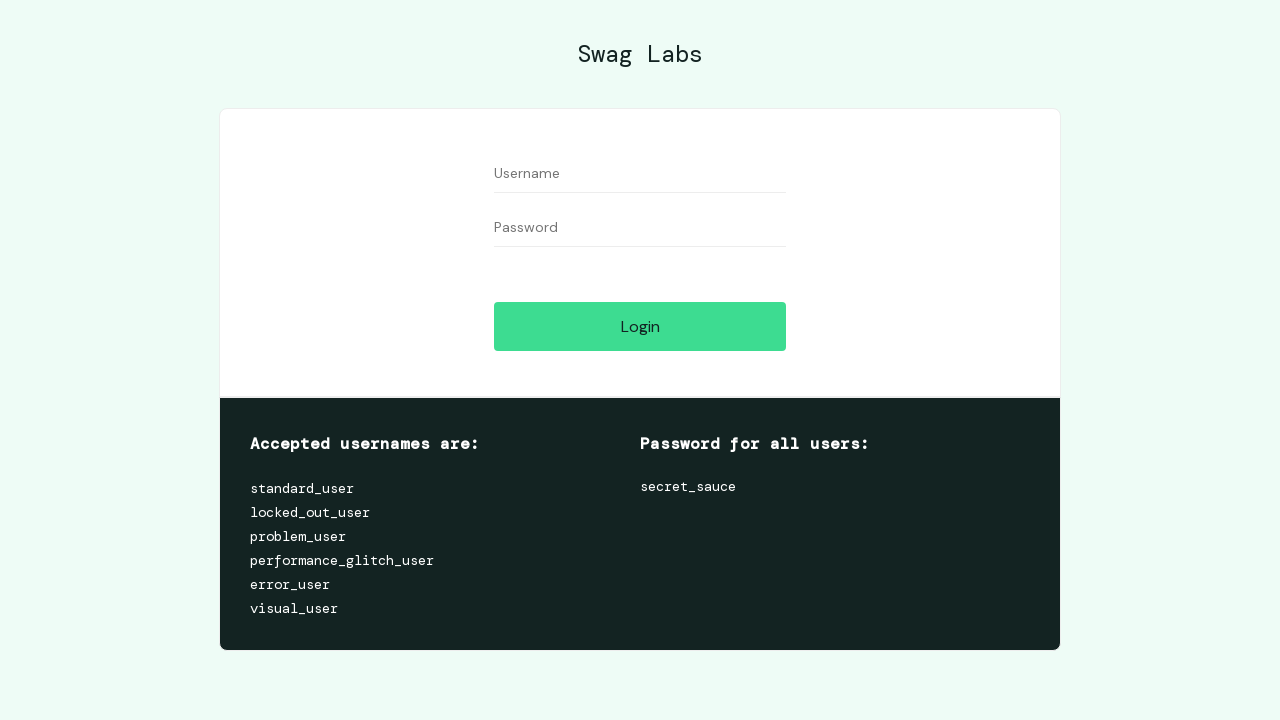

Located login button element
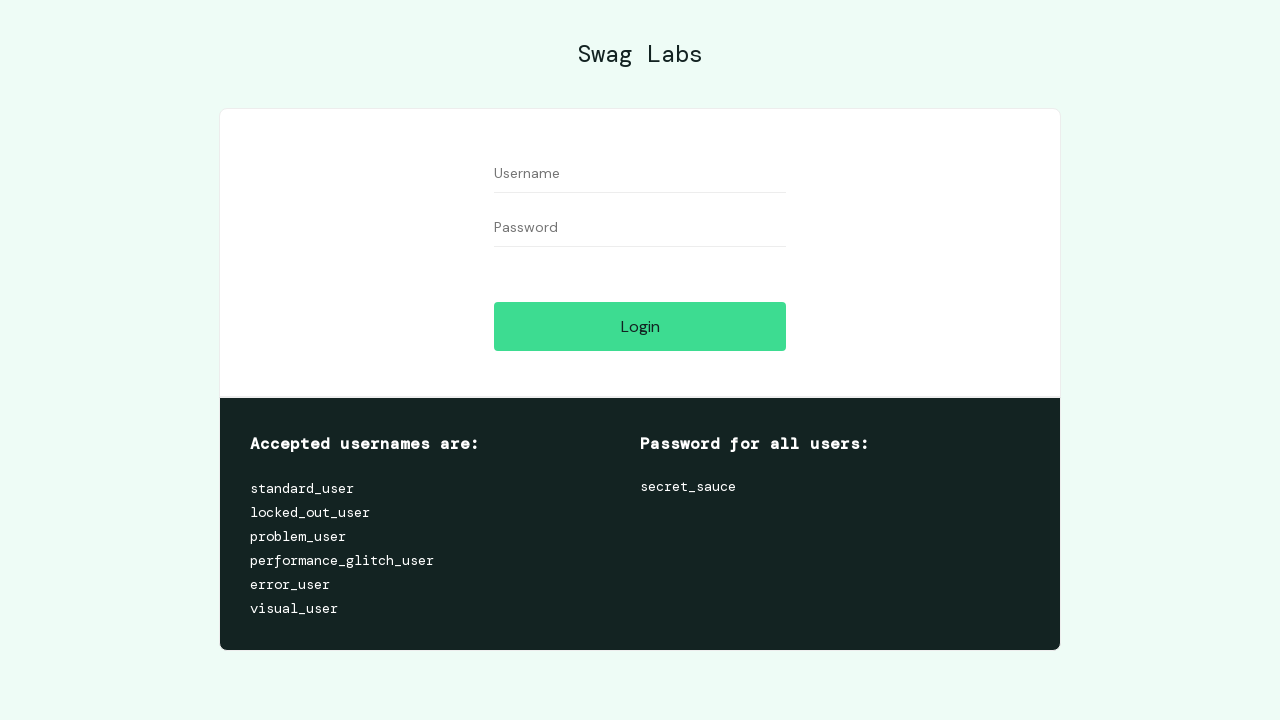

Checked login button visibility
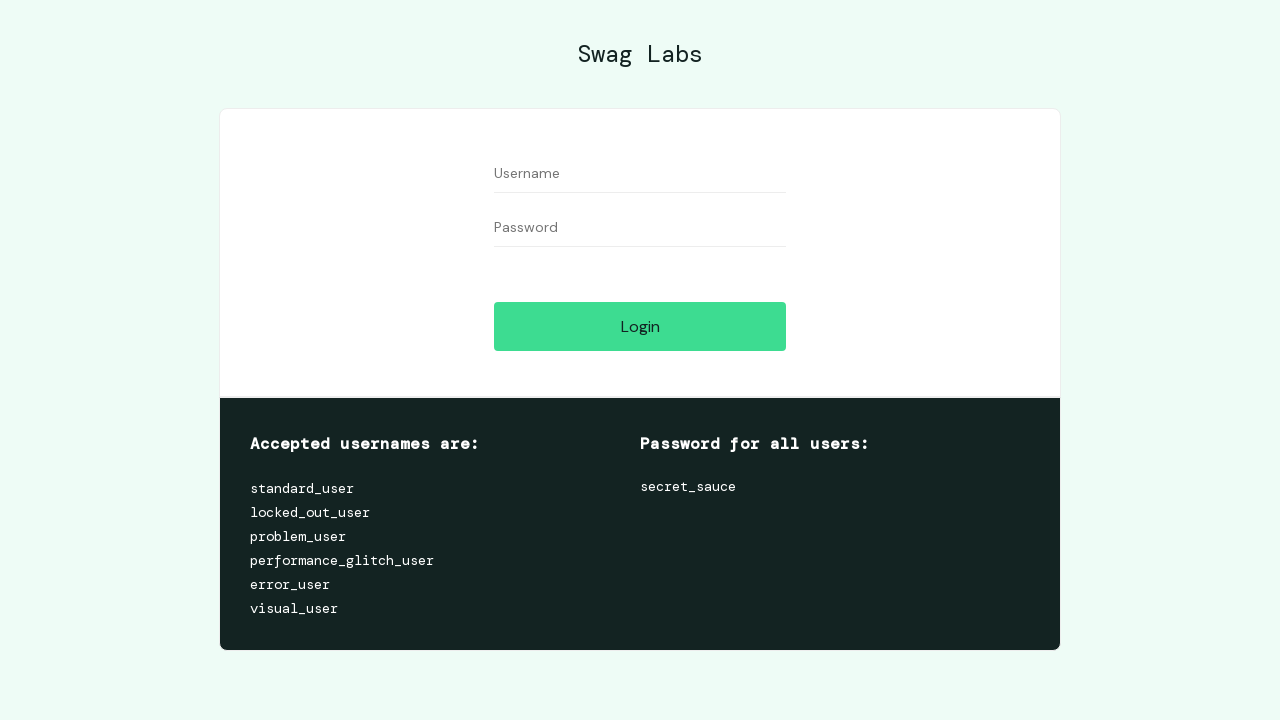

Checked login button is enabled
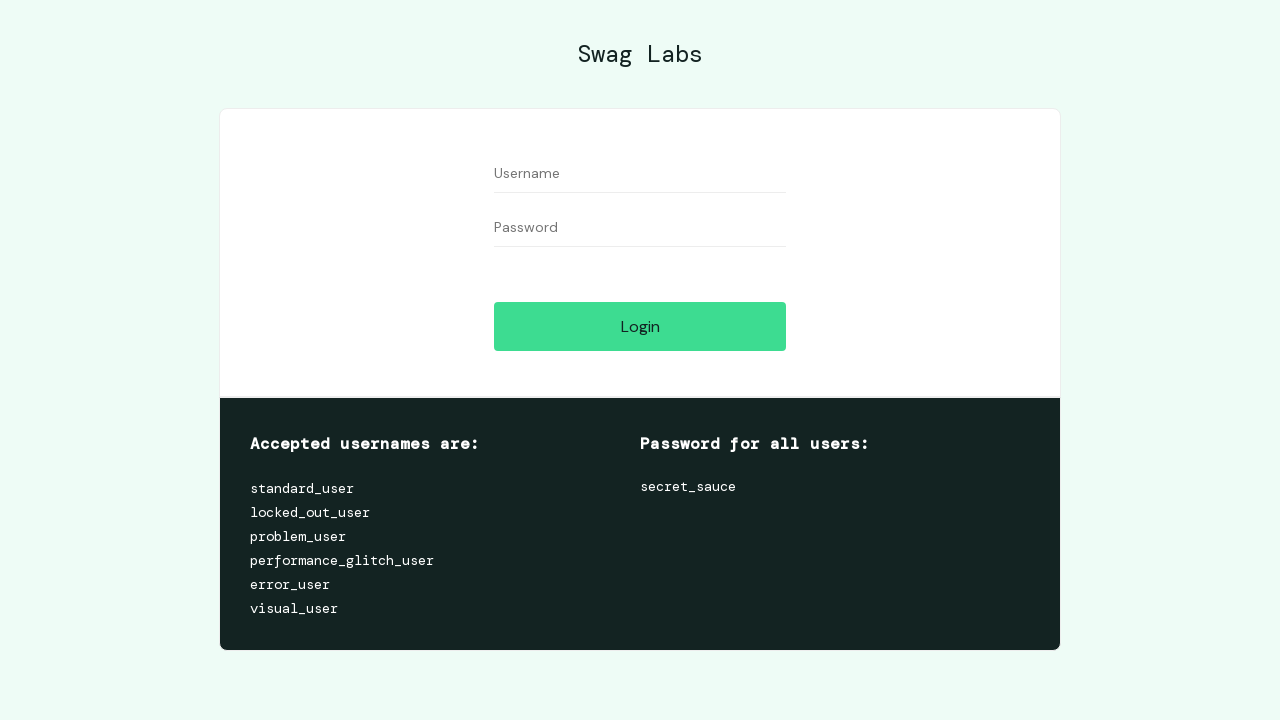

Located error message container element
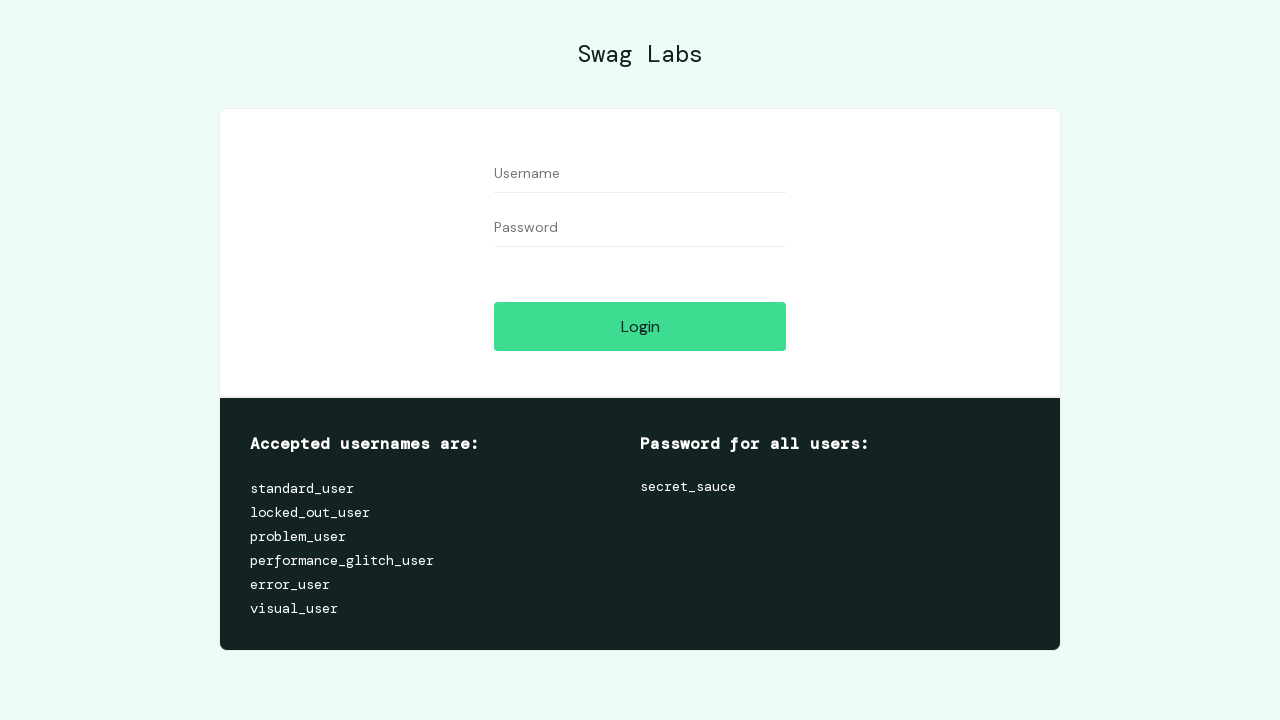

Checked error message container visibility
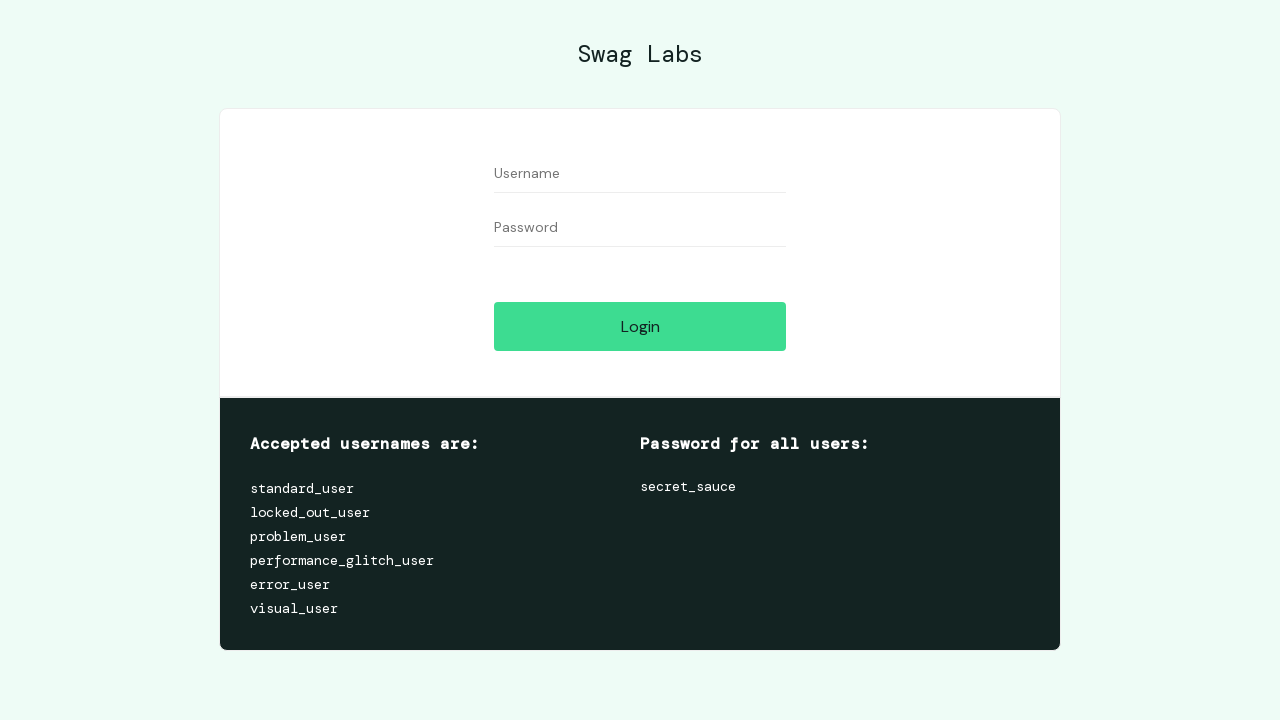

Retrieved login button font size CSS property
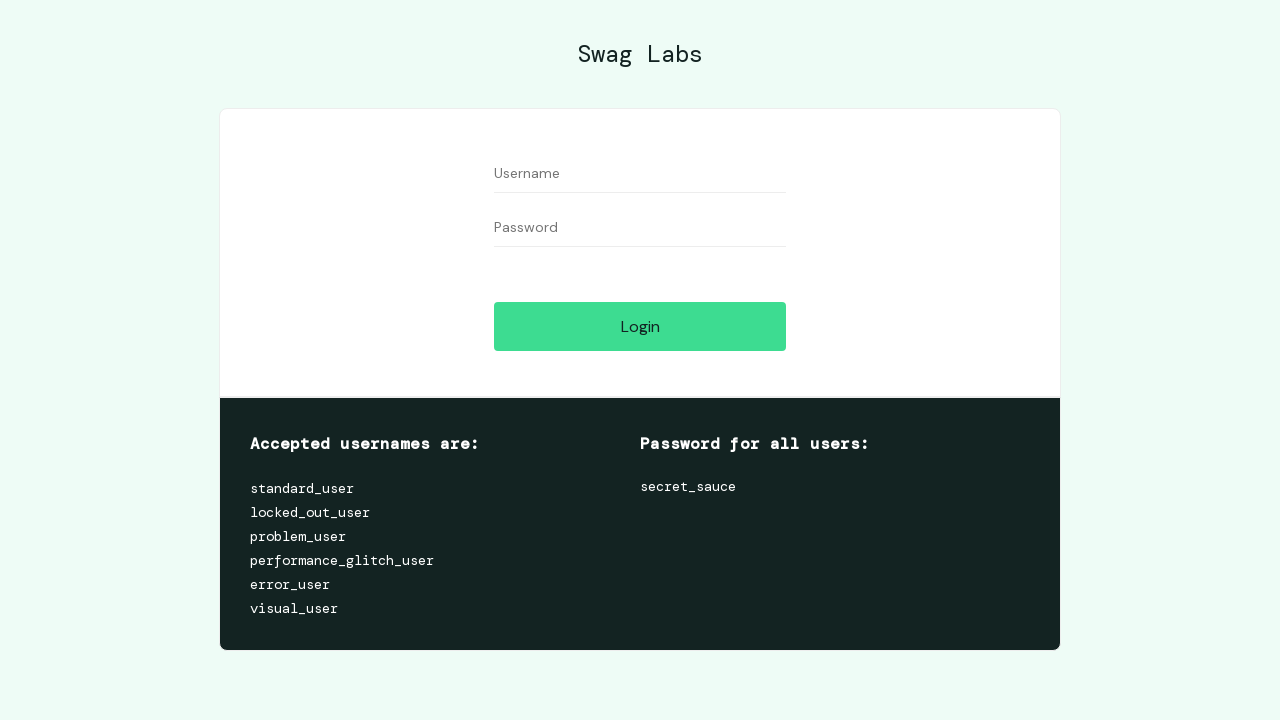

Retrieved login button font family CSS property
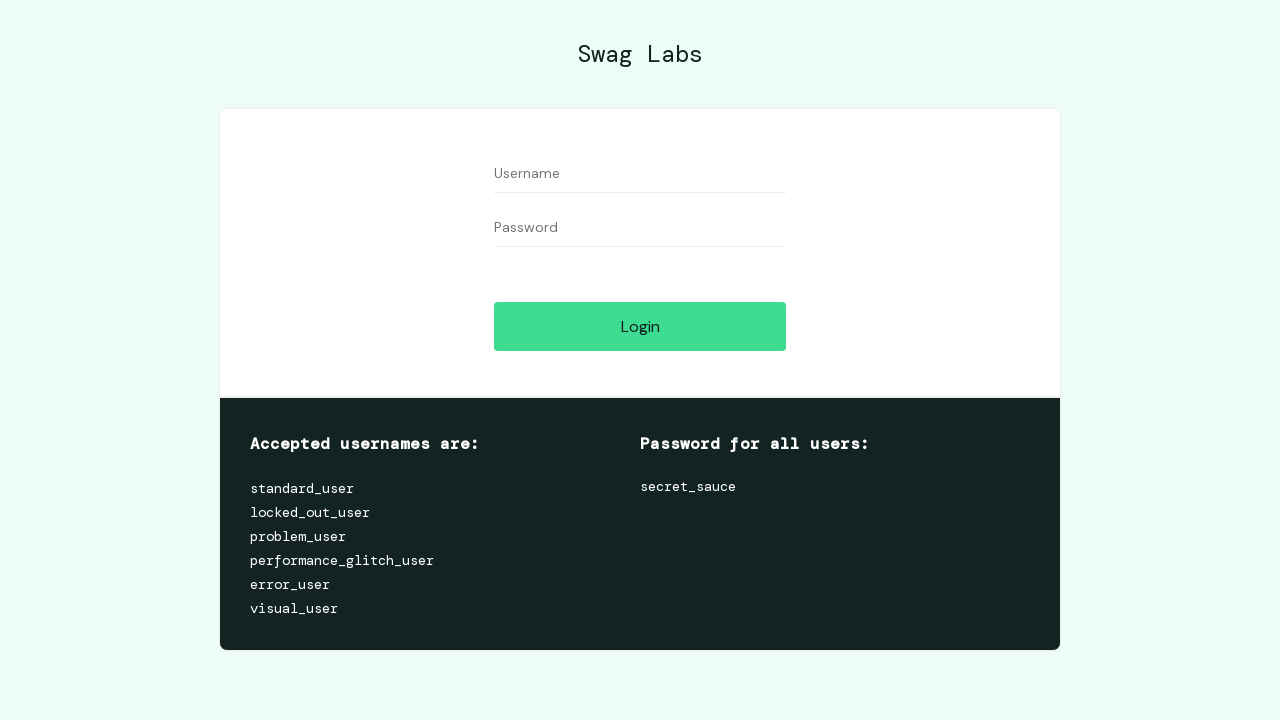

Retrieved login button text color CSS property
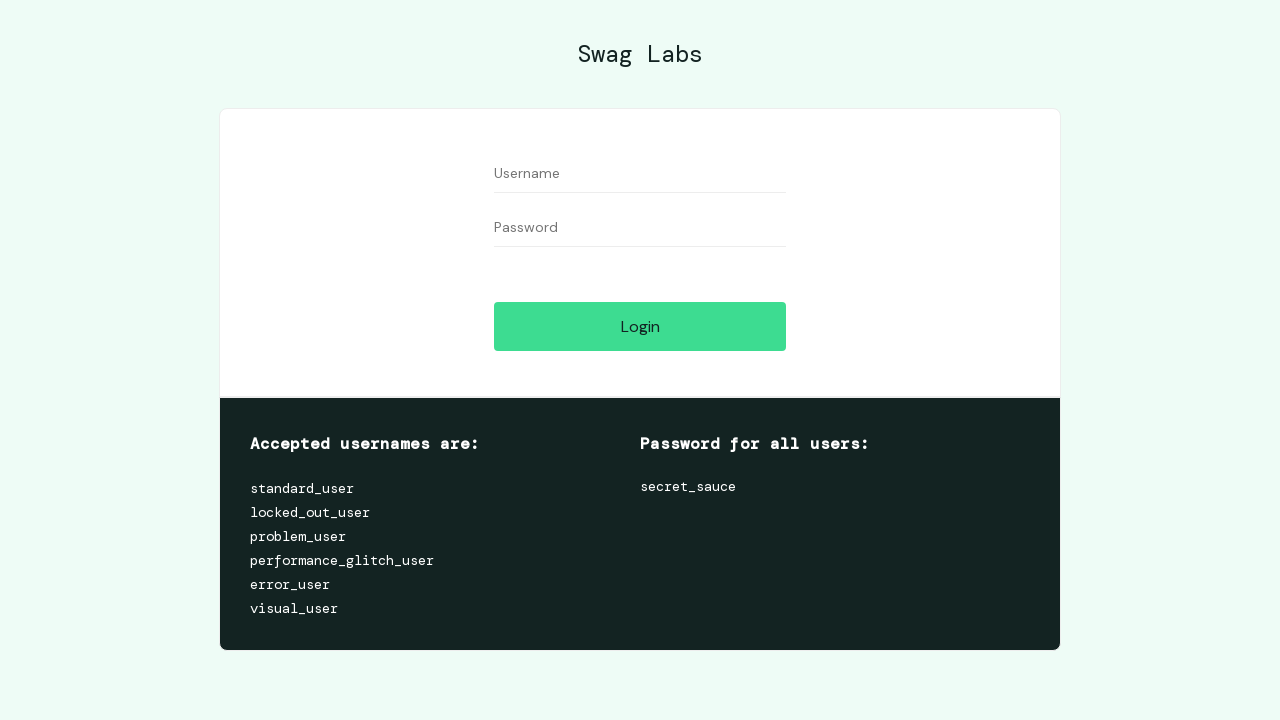

Retrieved login button background color CSS property
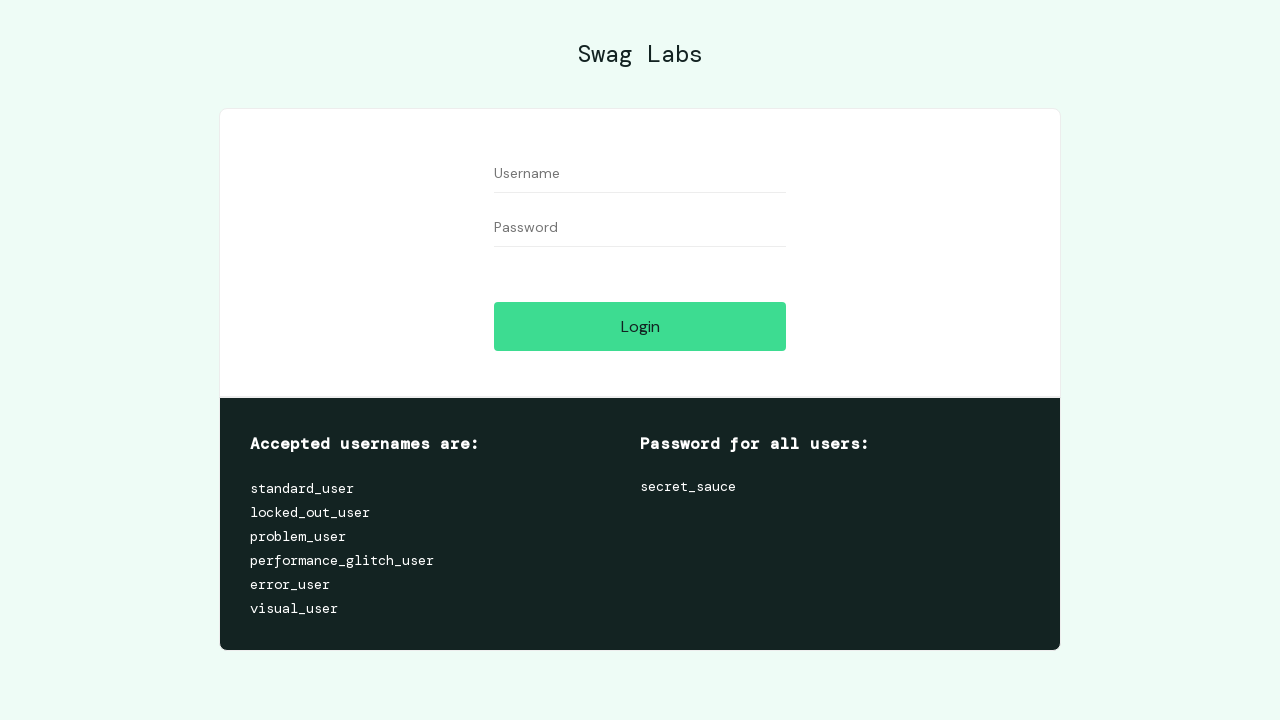

Filled username field with 'standard_user' on #user-name
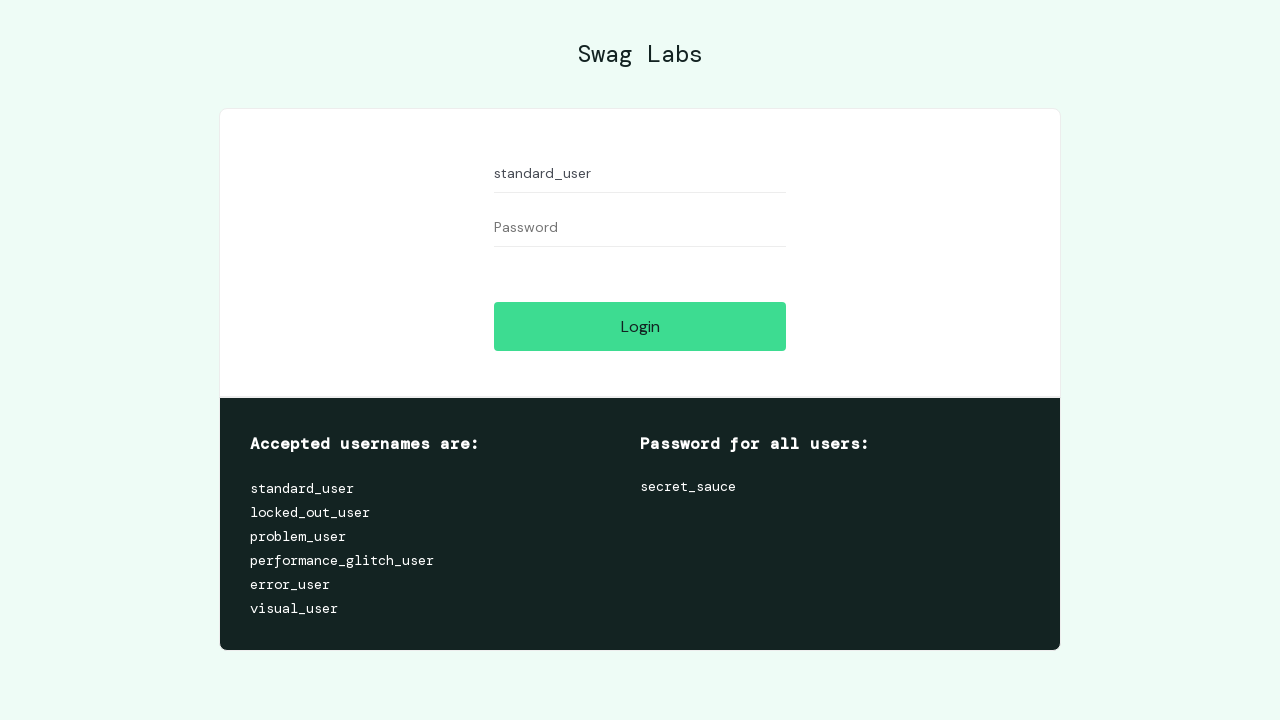

Clicked login button without password to trigger error at (640, 326) on #login-button
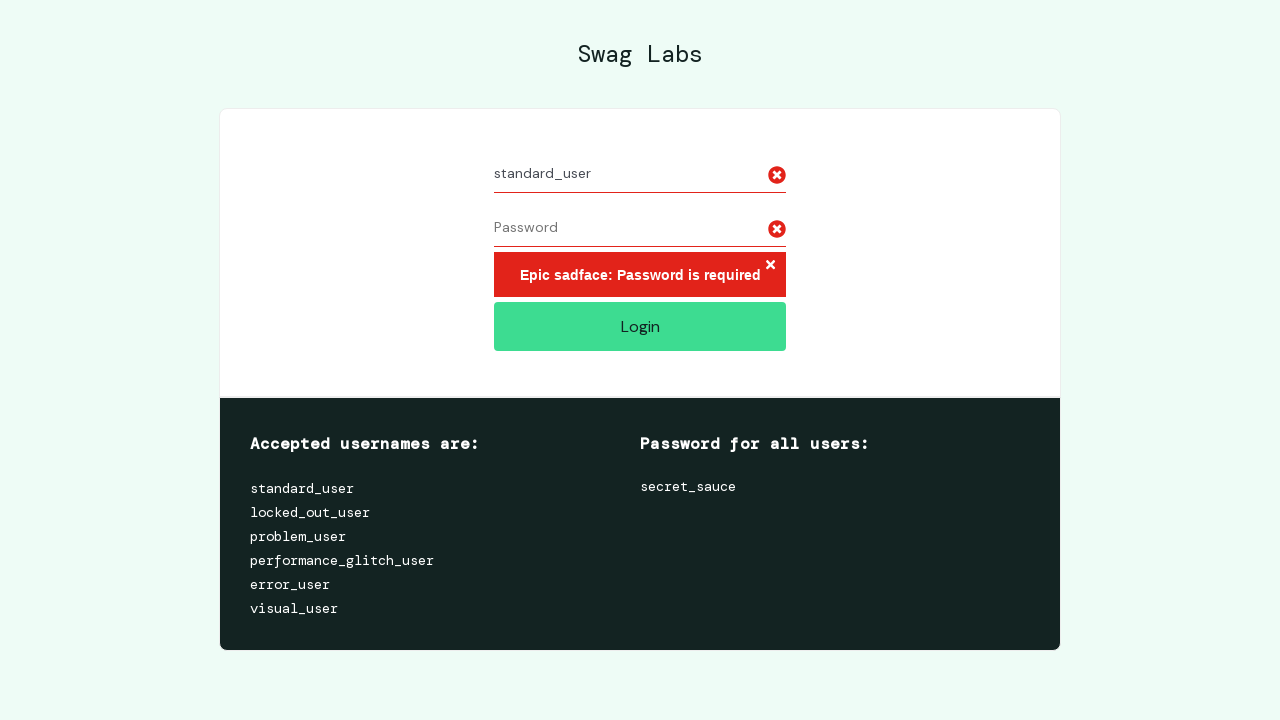

Located password field element
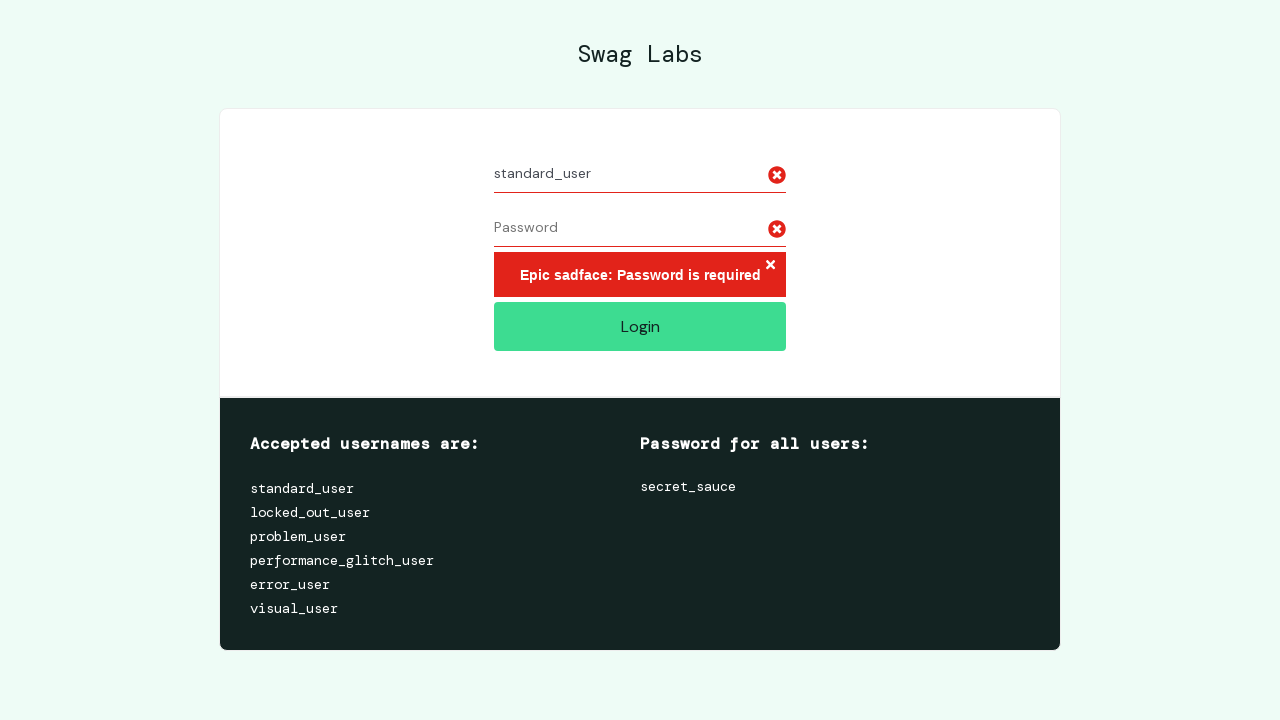

Retrieved password field bounding box
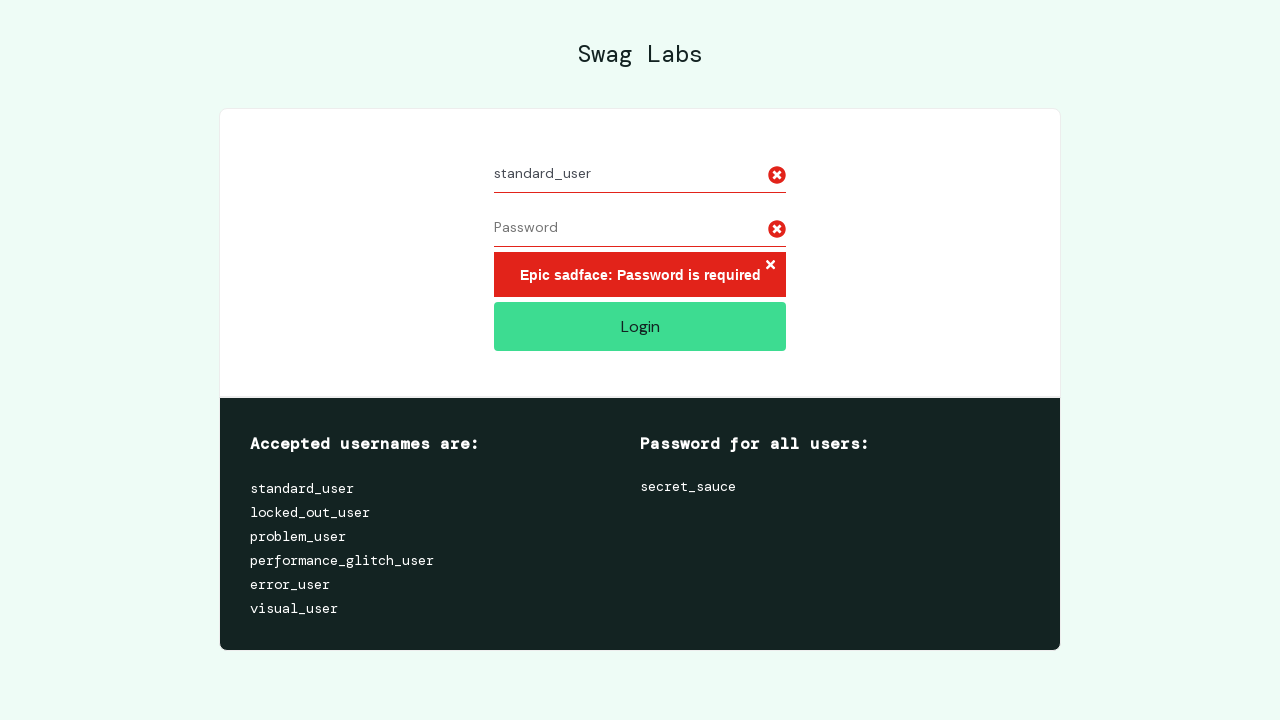

Password field coordinates: x=494, y=208
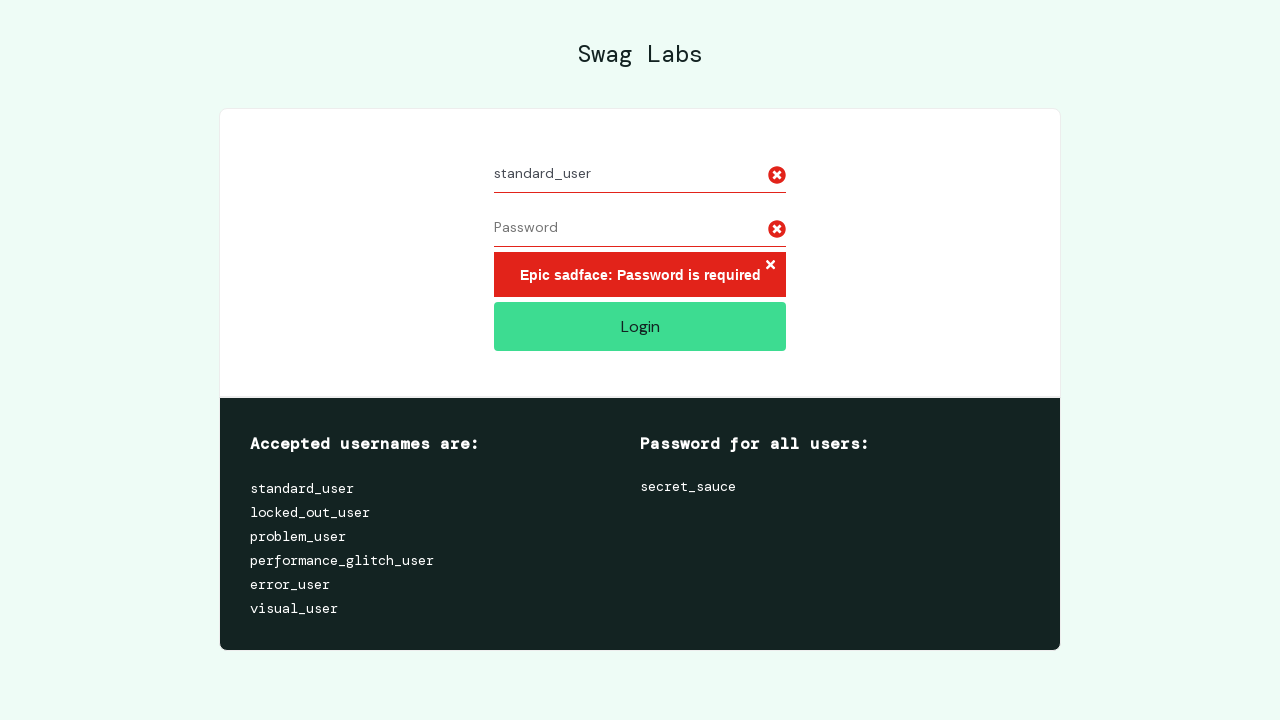

Located error message element
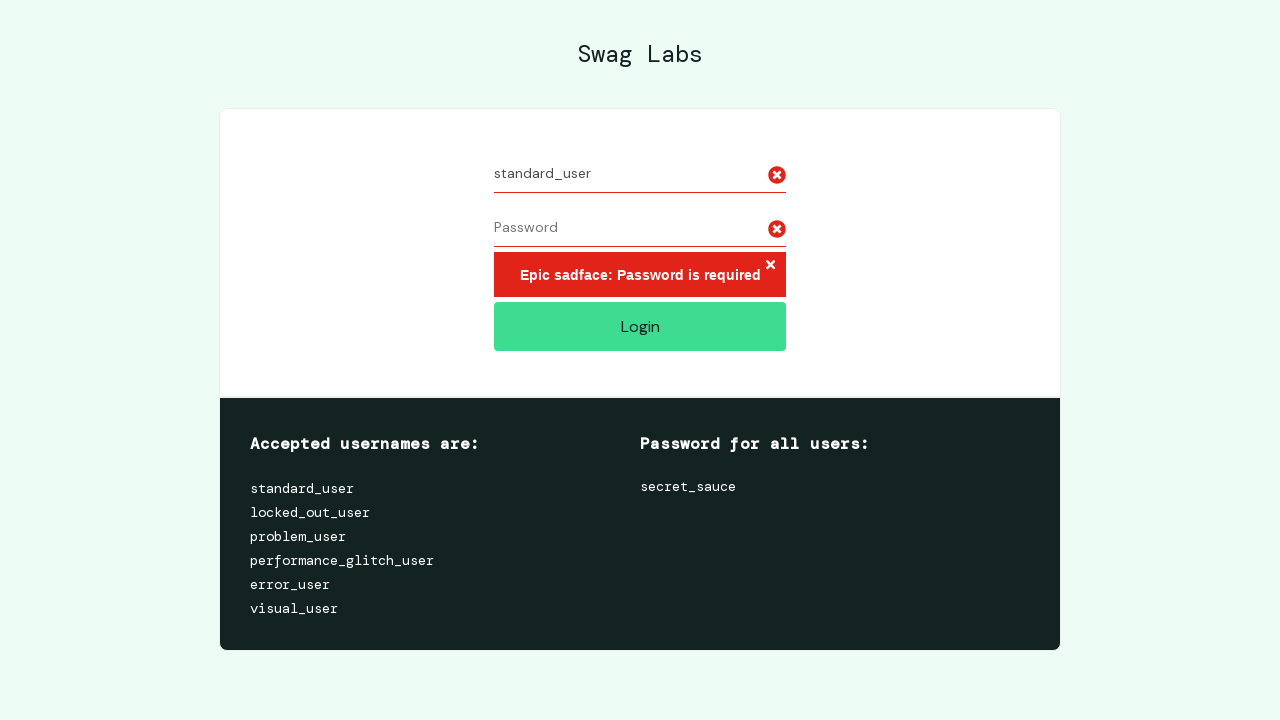

Retrieved error message bounding box
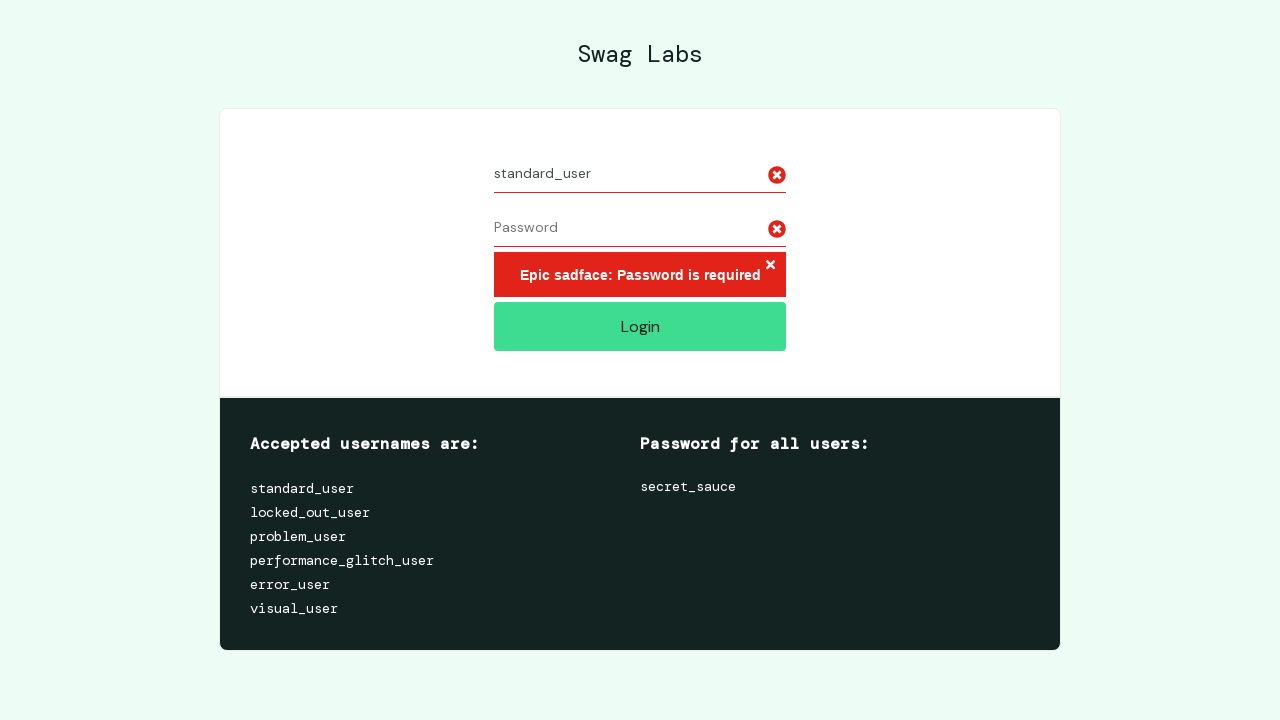

Error message coordinates: x=494, y=252
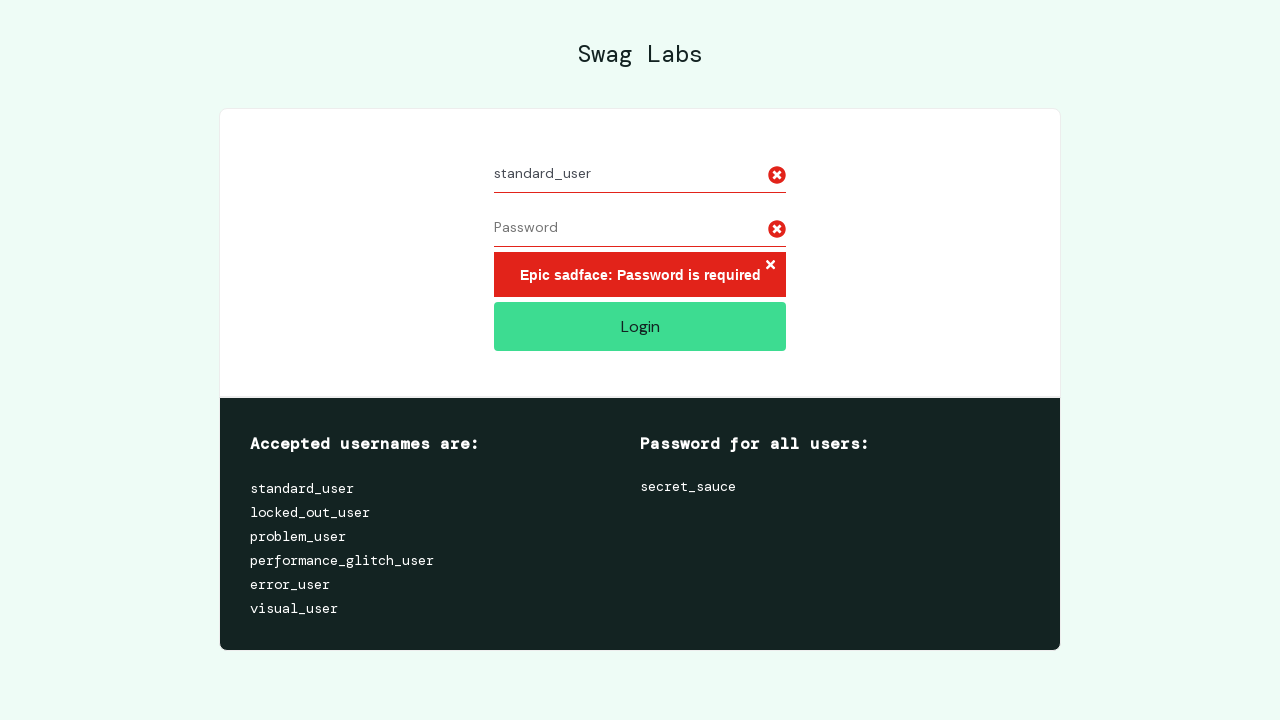

Validated error message appears below password field: True
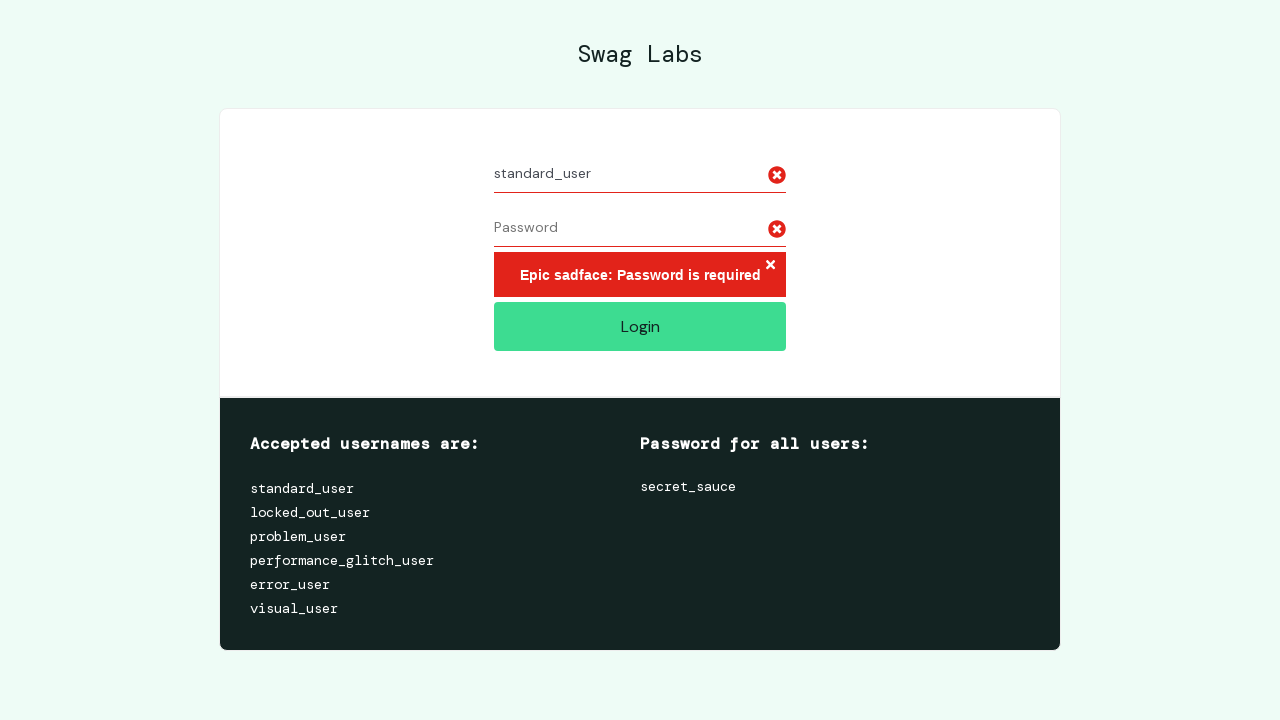

Retrieved login button bounding box
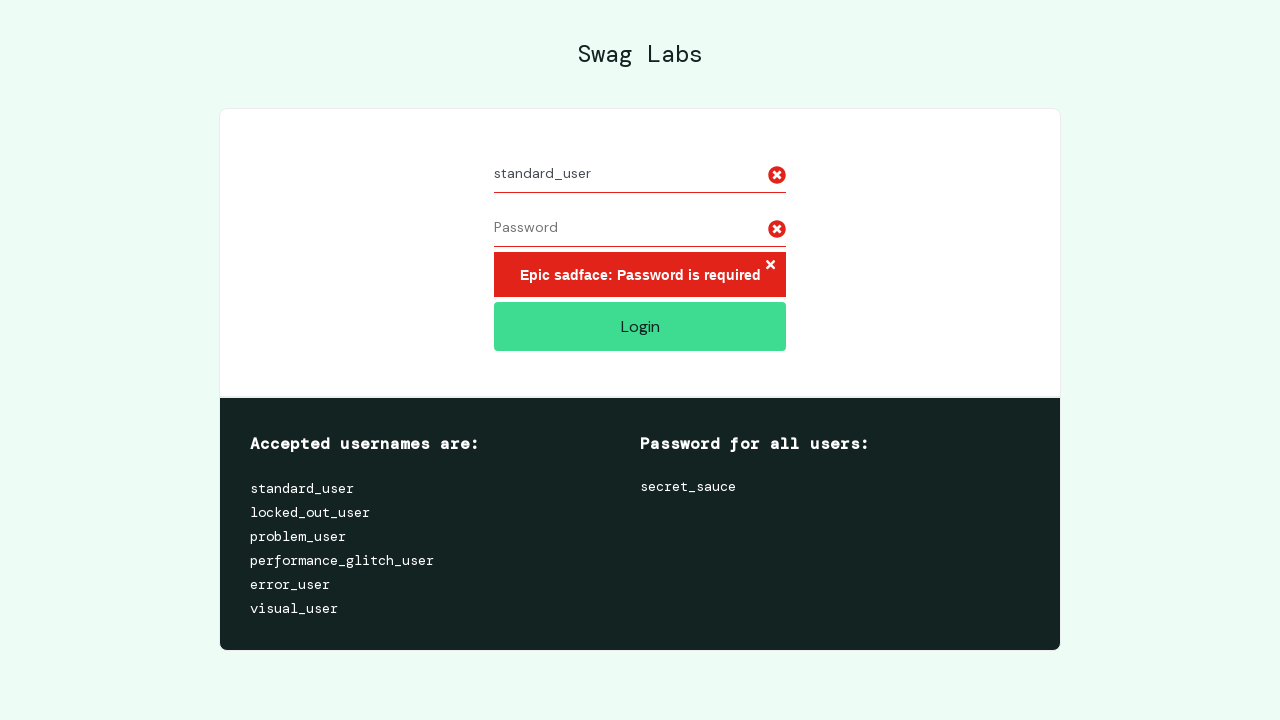

Login button coordinates: x=494, y=302
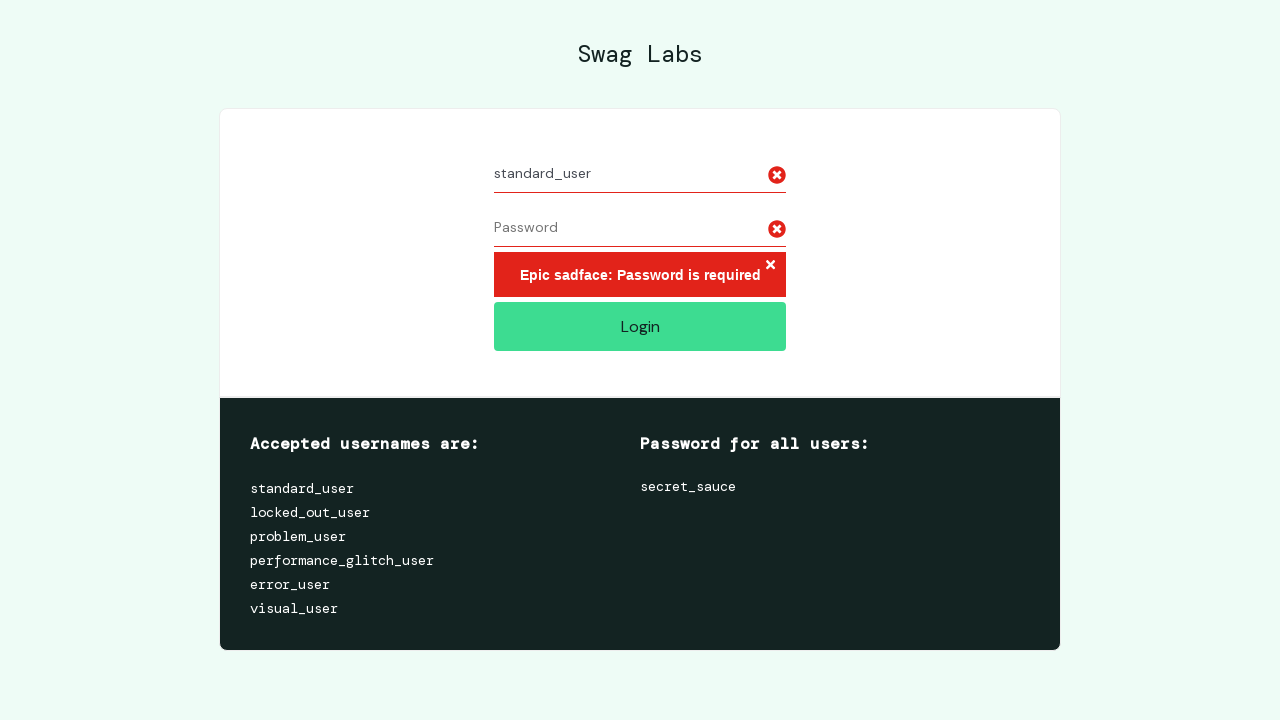

Validated login button appears below error message: True
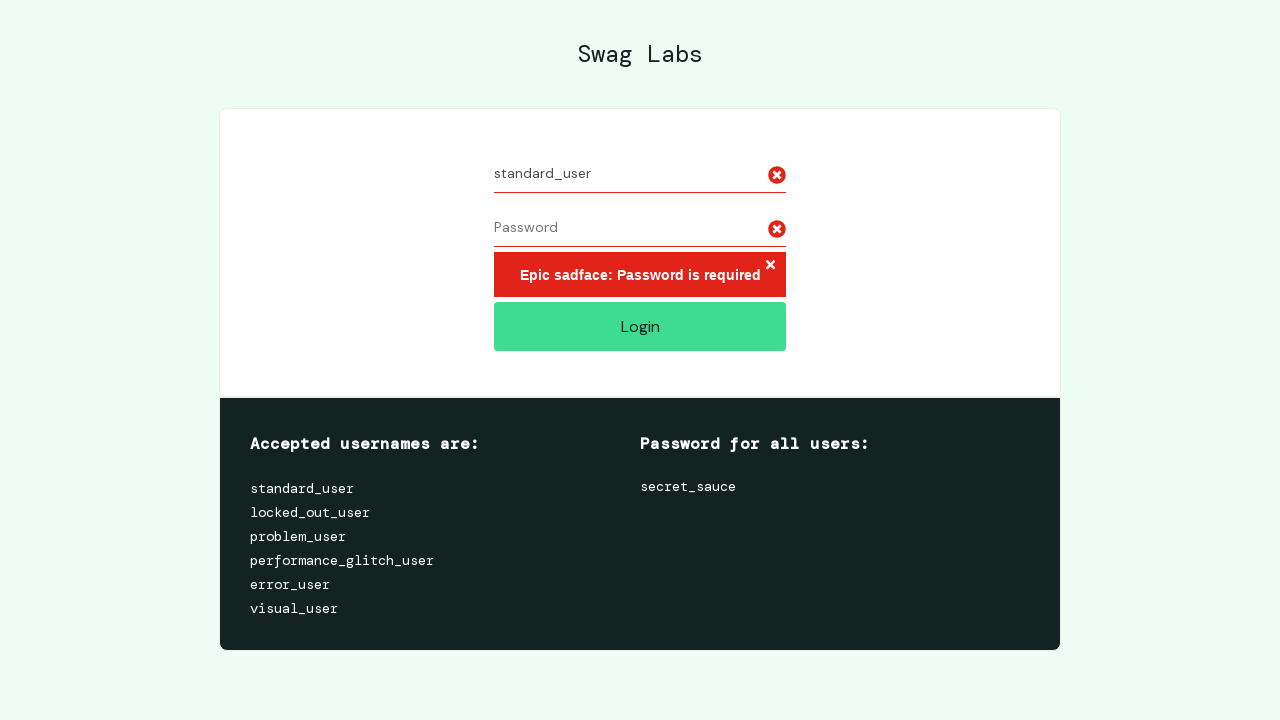

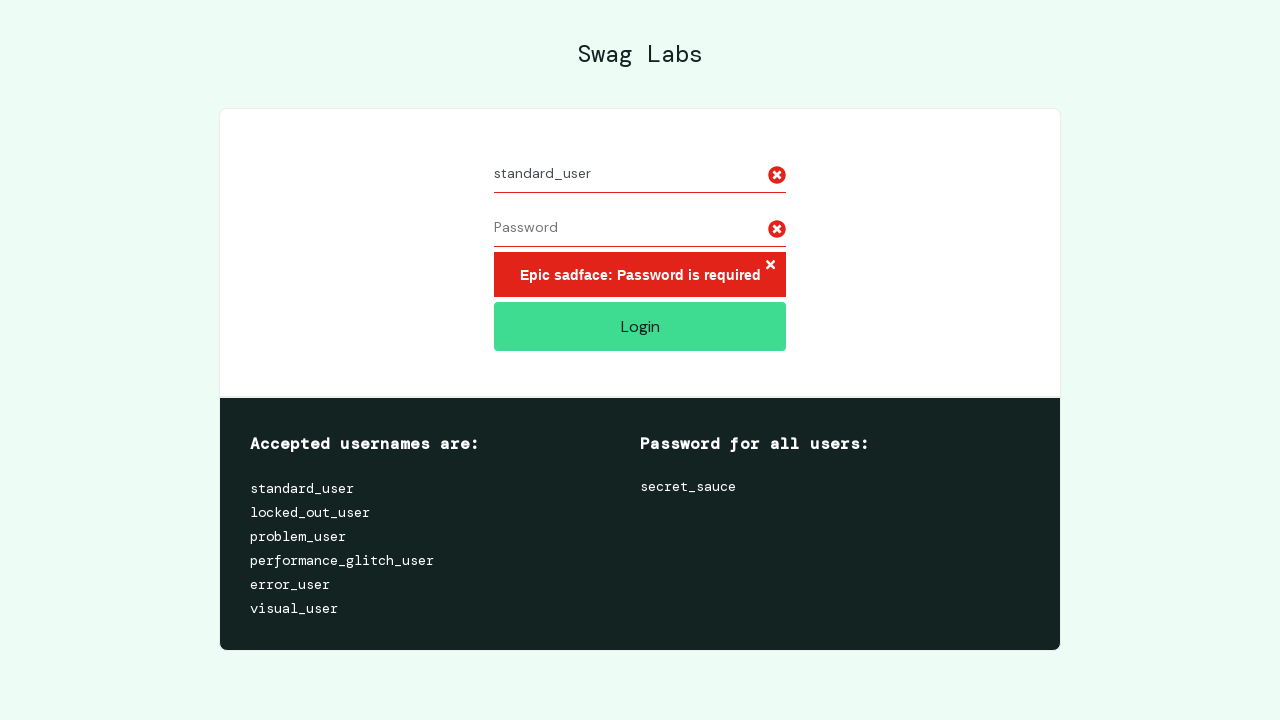